Tests navigating to Top Lists and then Top Rated Real to verify real language rankings.

Starting URL: http://www.99-bottles-of-beer.net/

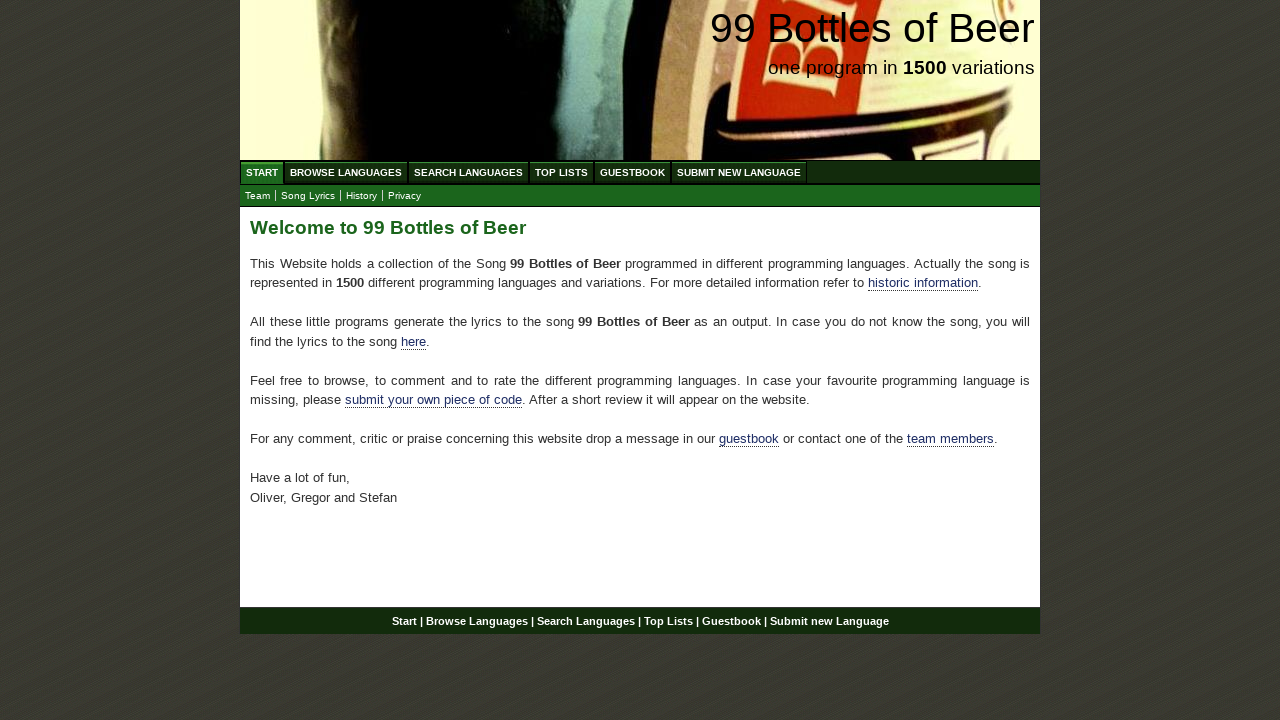

Clicked on Top Lists link at (562, 172) on text=Top Lists
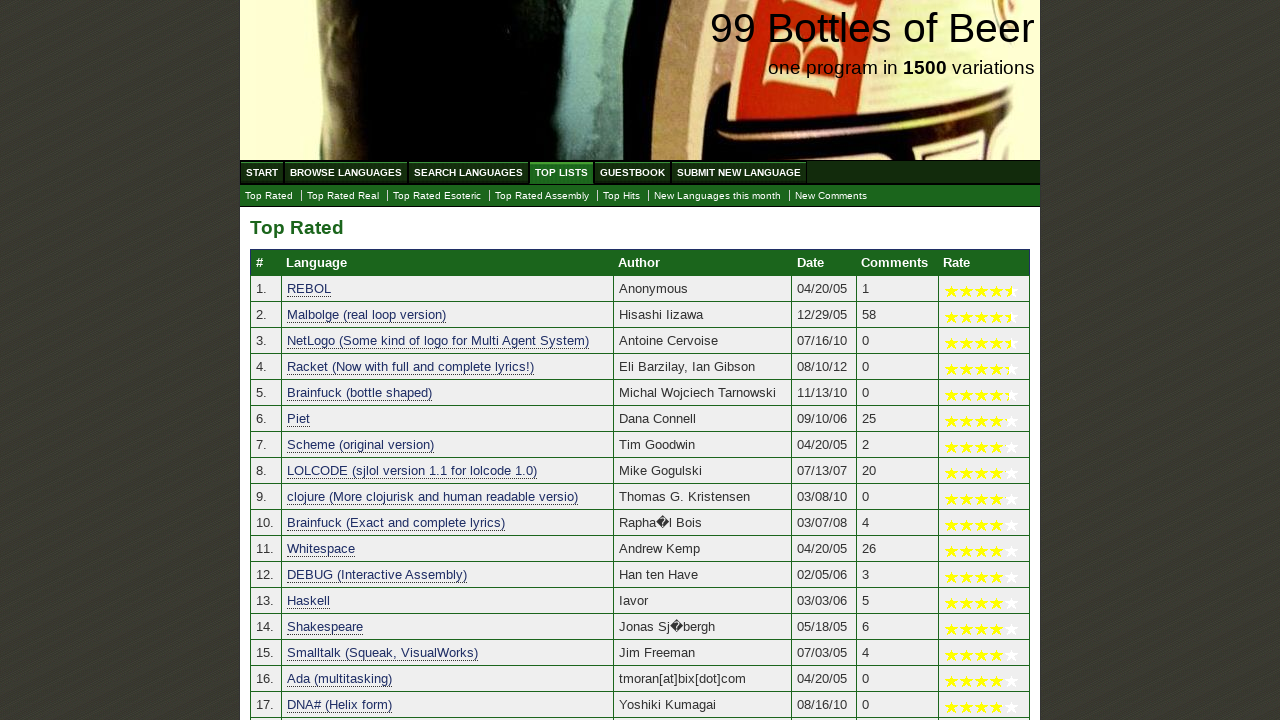

Clicked on Top Rated Real link at (343, 196) on text=Top Rated Real
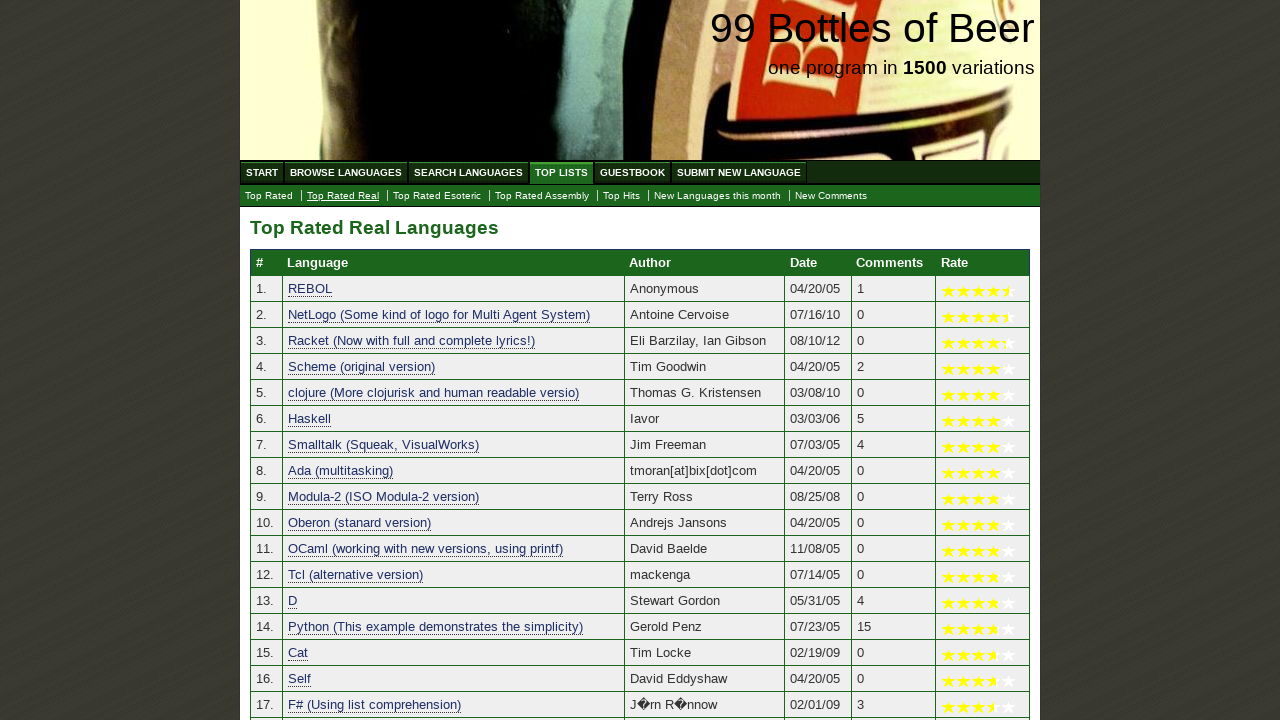

Language table loaded and displayed
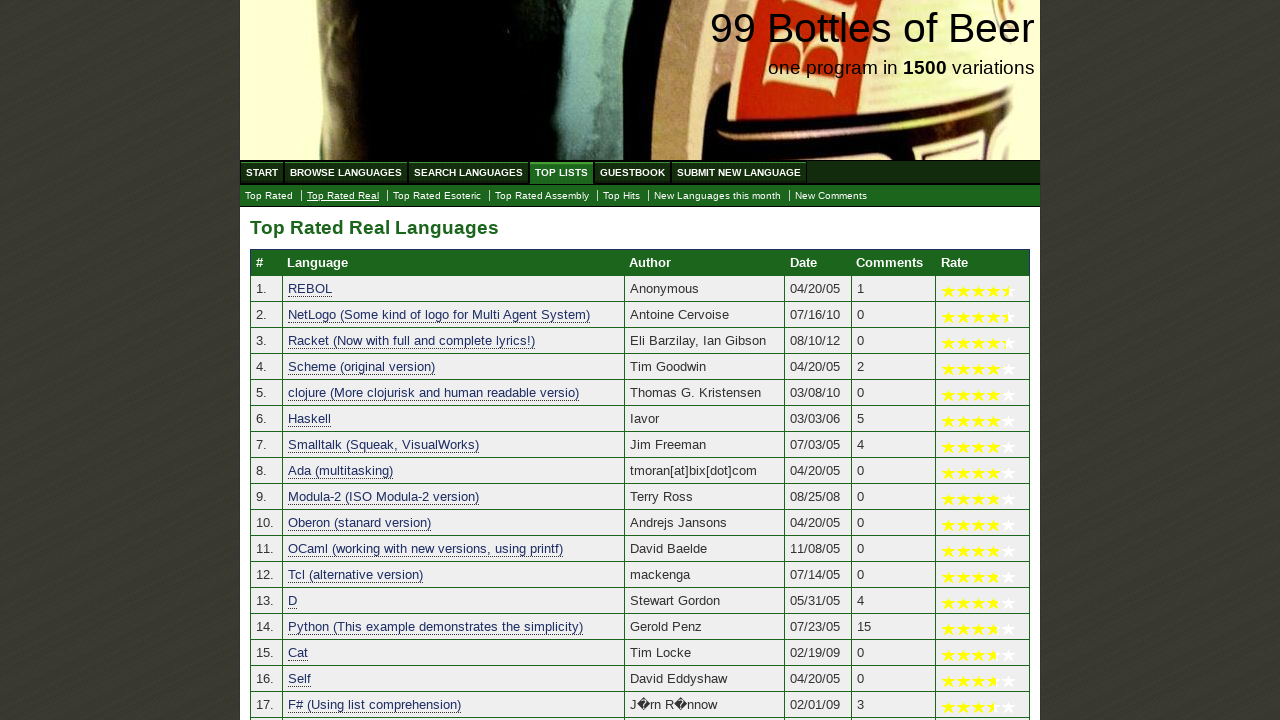

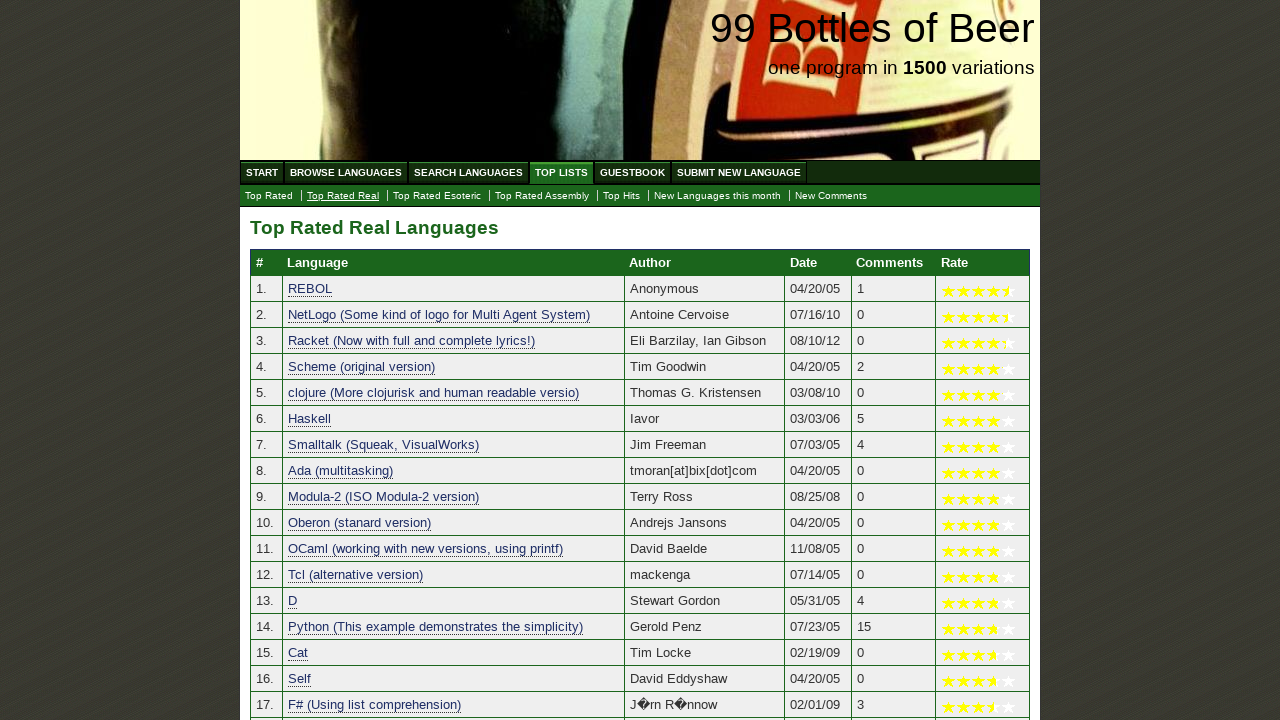